Navigates to a blog page and verifies that hyperlinks are present on the page

Starting URL: https://omayo.blogspot.com/

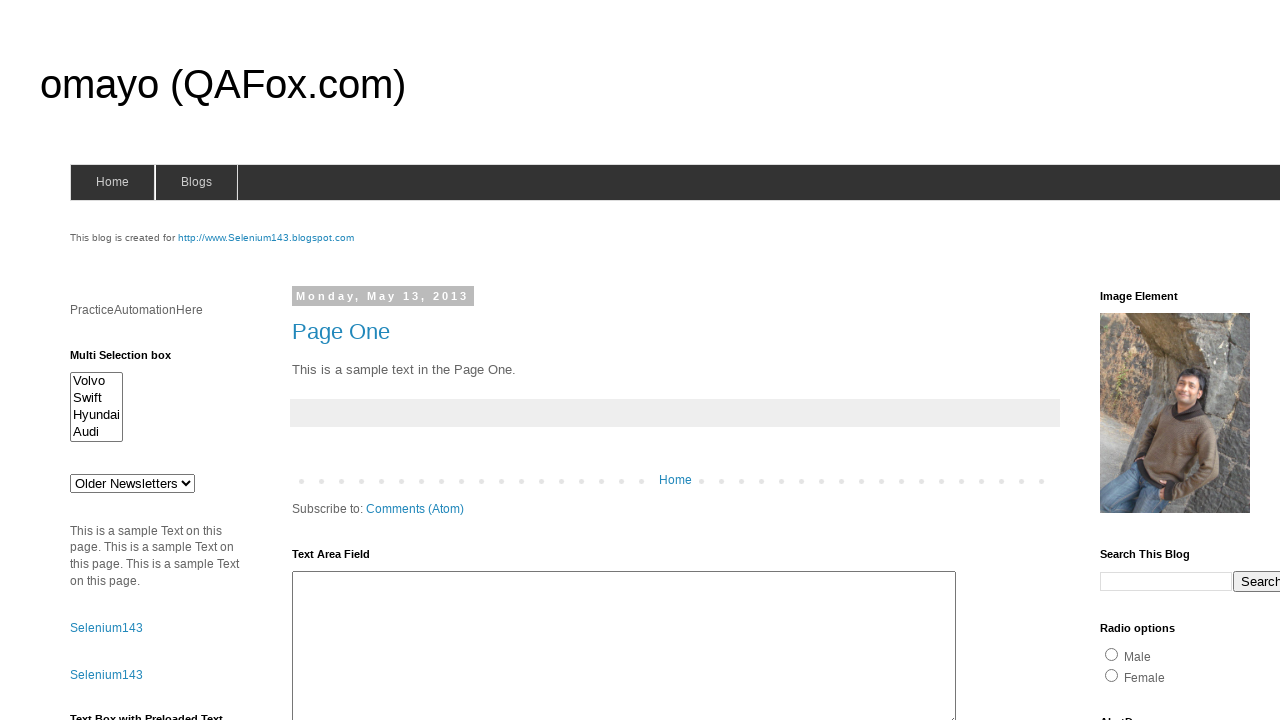

Navigated to blog page at https://omayo.blogspot.com/
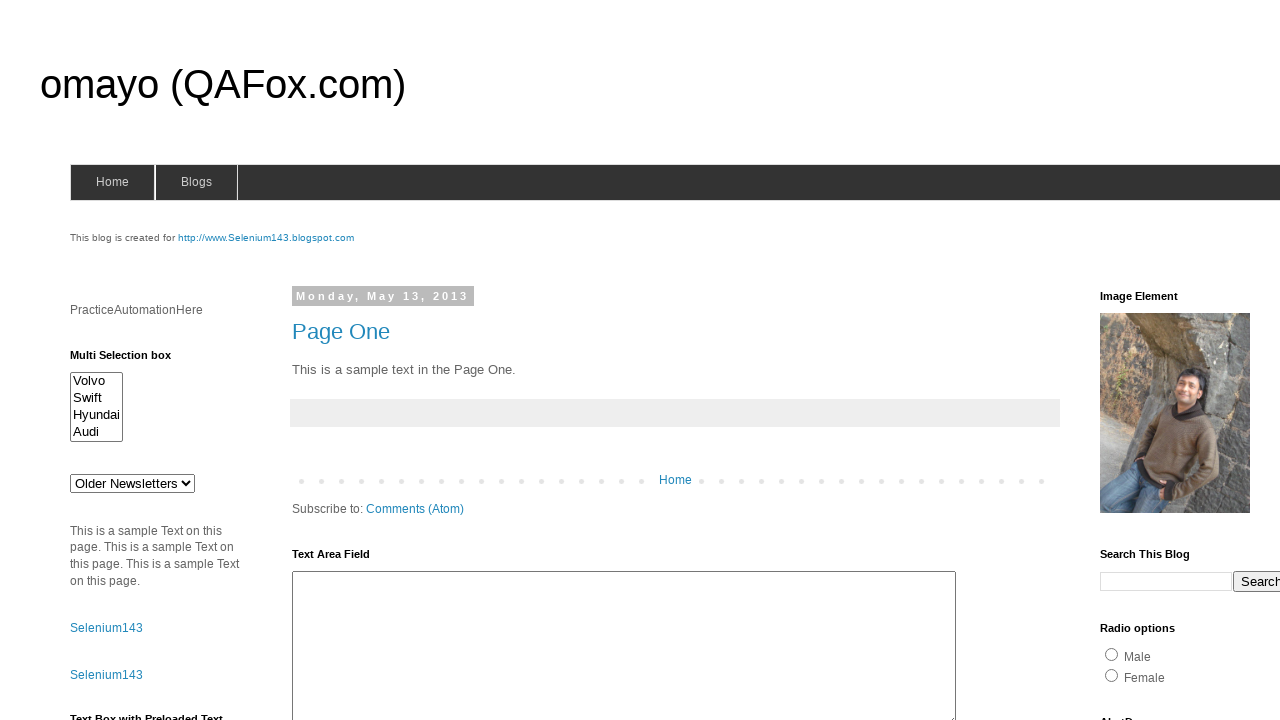

Page loaded and network became idle
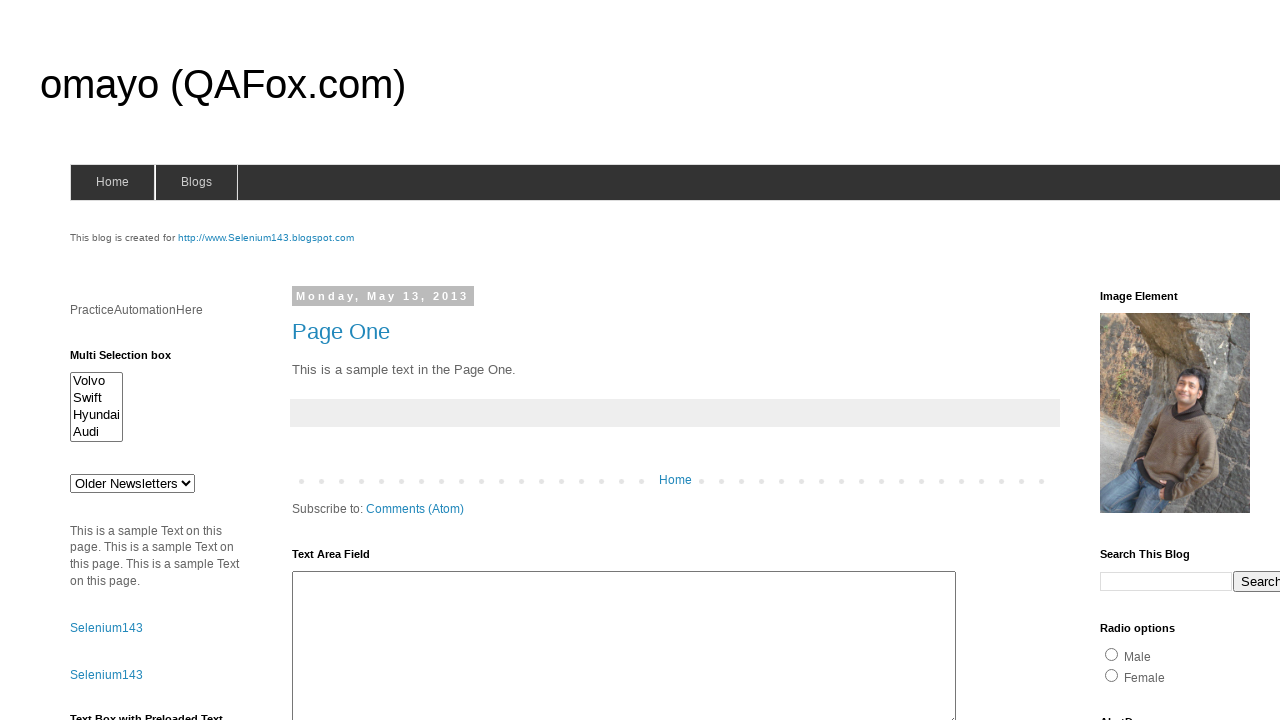

Retrieved all hyperlinks from the page
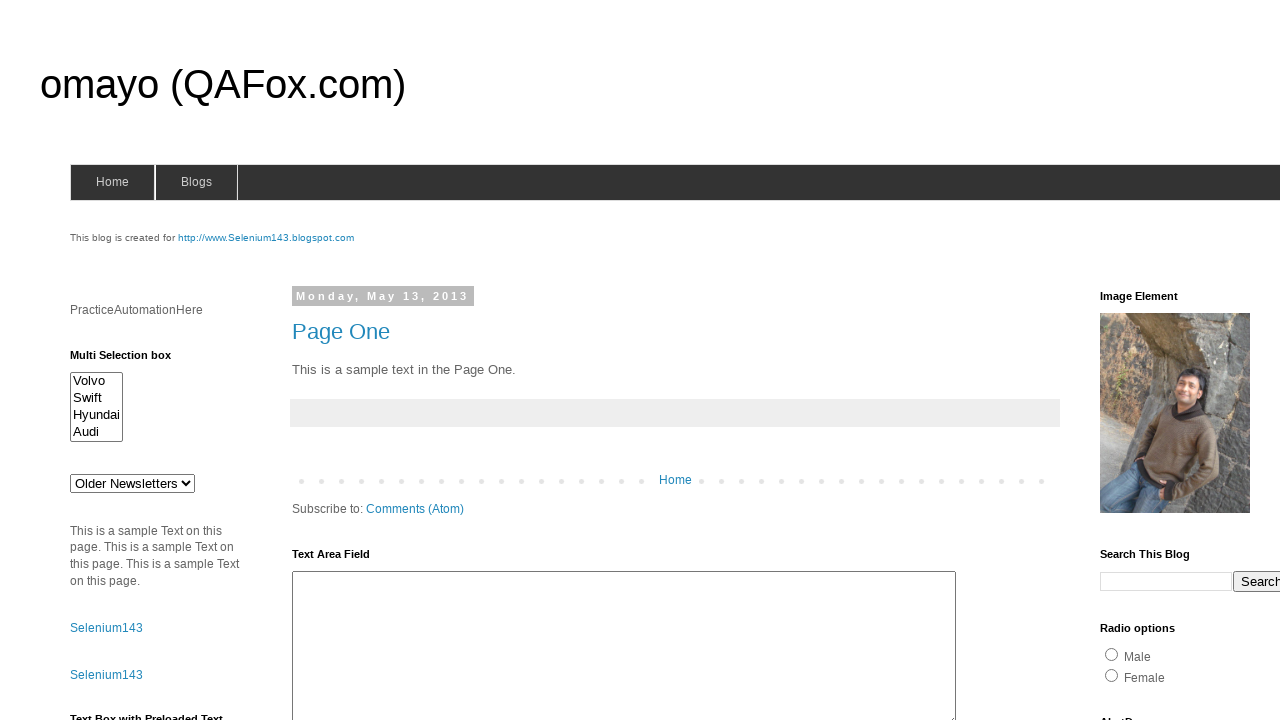

Verified that 27 hyperlinks are present on the page
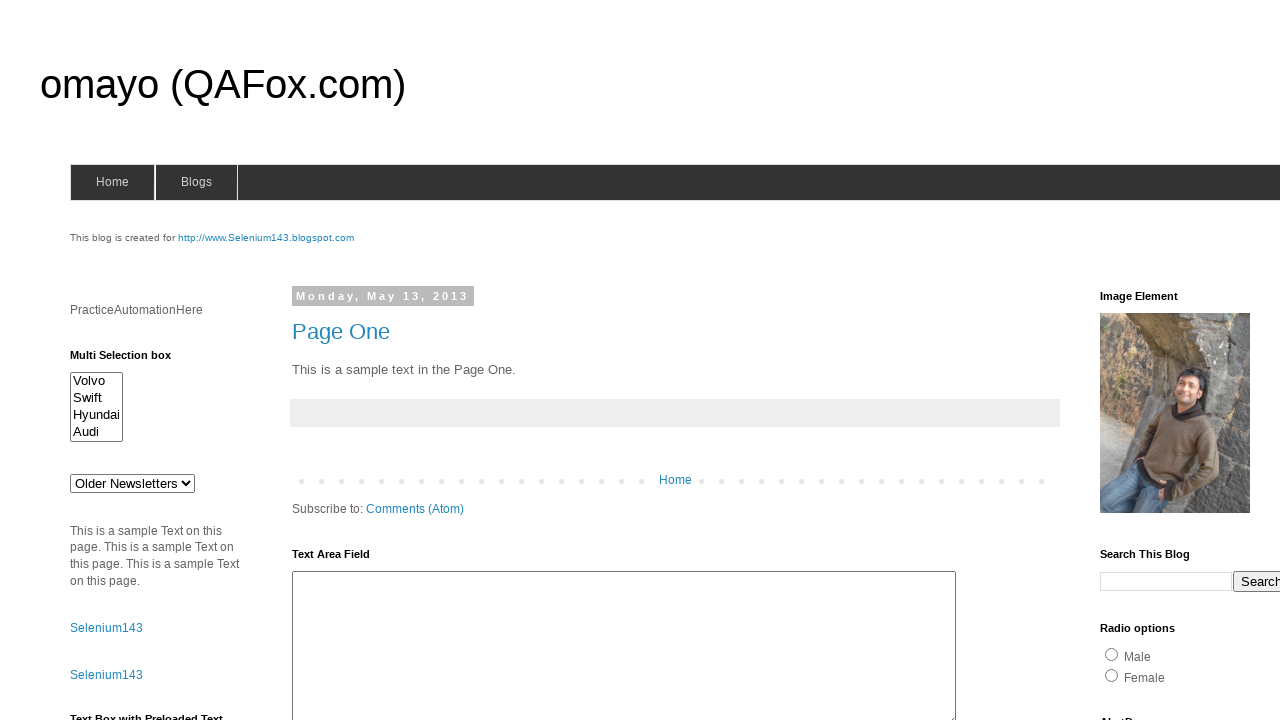

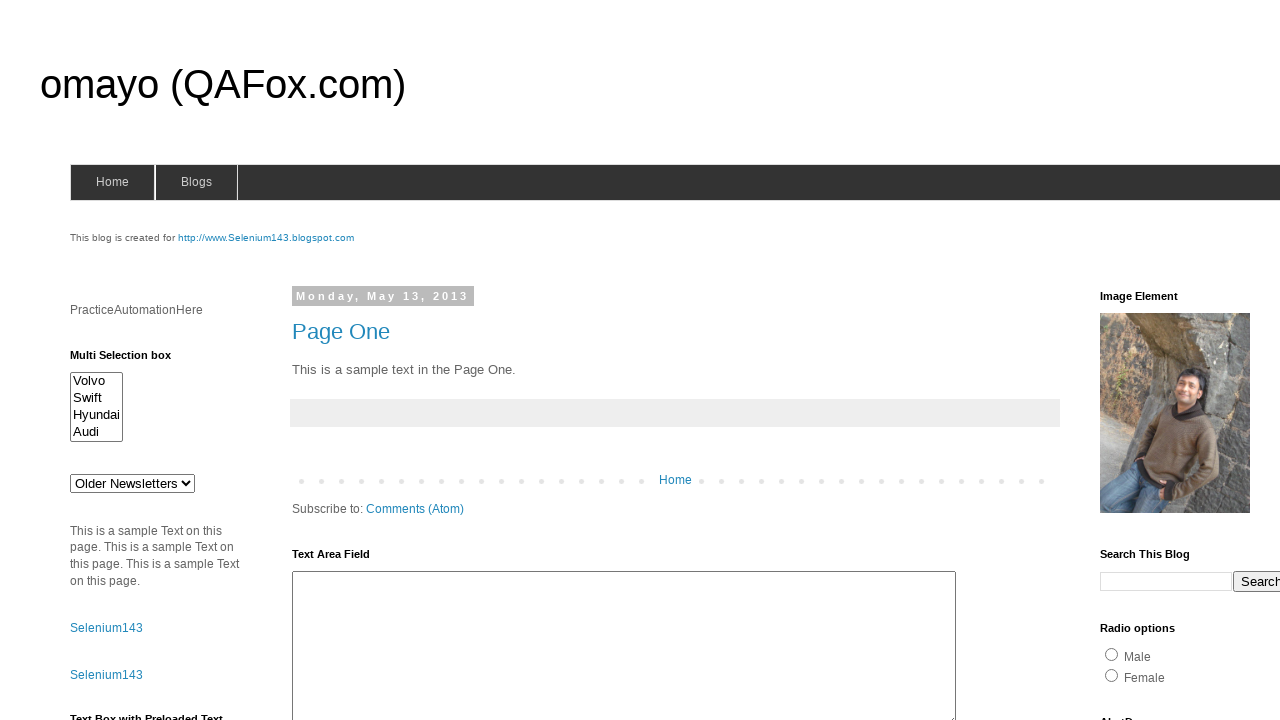